Tests that a user can cancel the contact message form by clicking the close button after filling in the fields

Starting URL: https://www.demoblaze.com

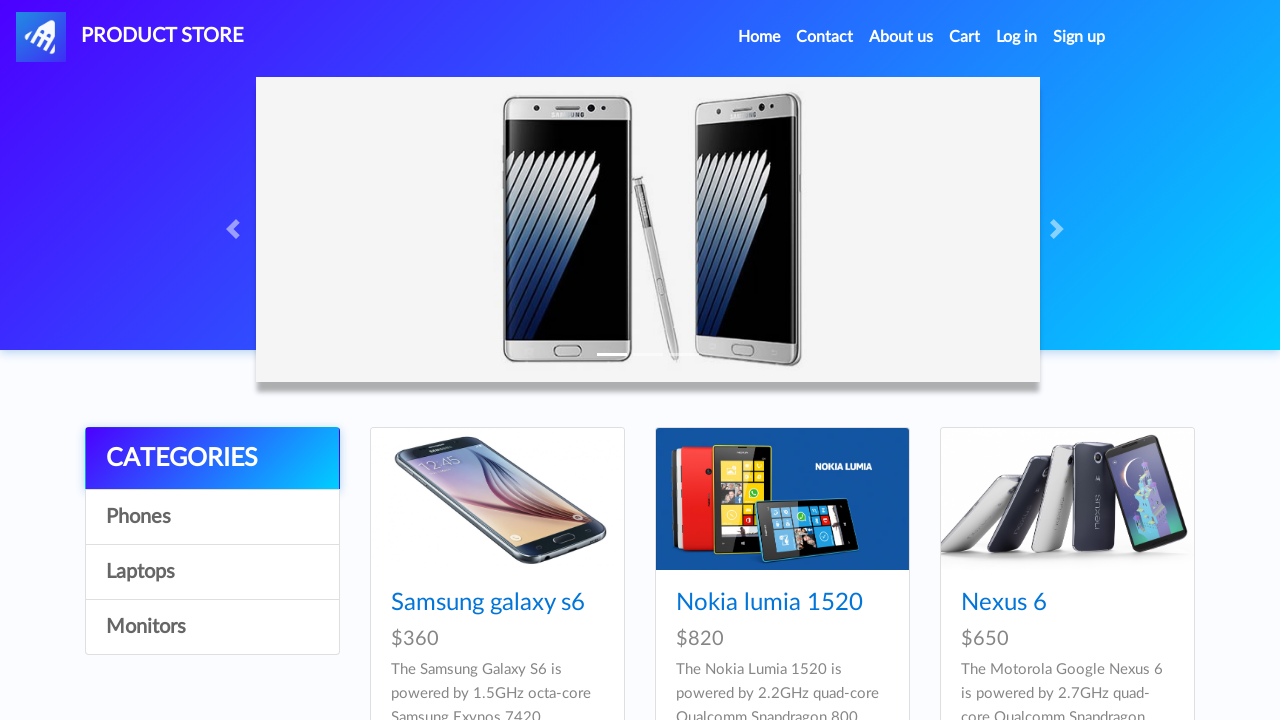

Clicked Contact link in the header to open contact modal at (825, 37) on a[data-target='#exampleModal']
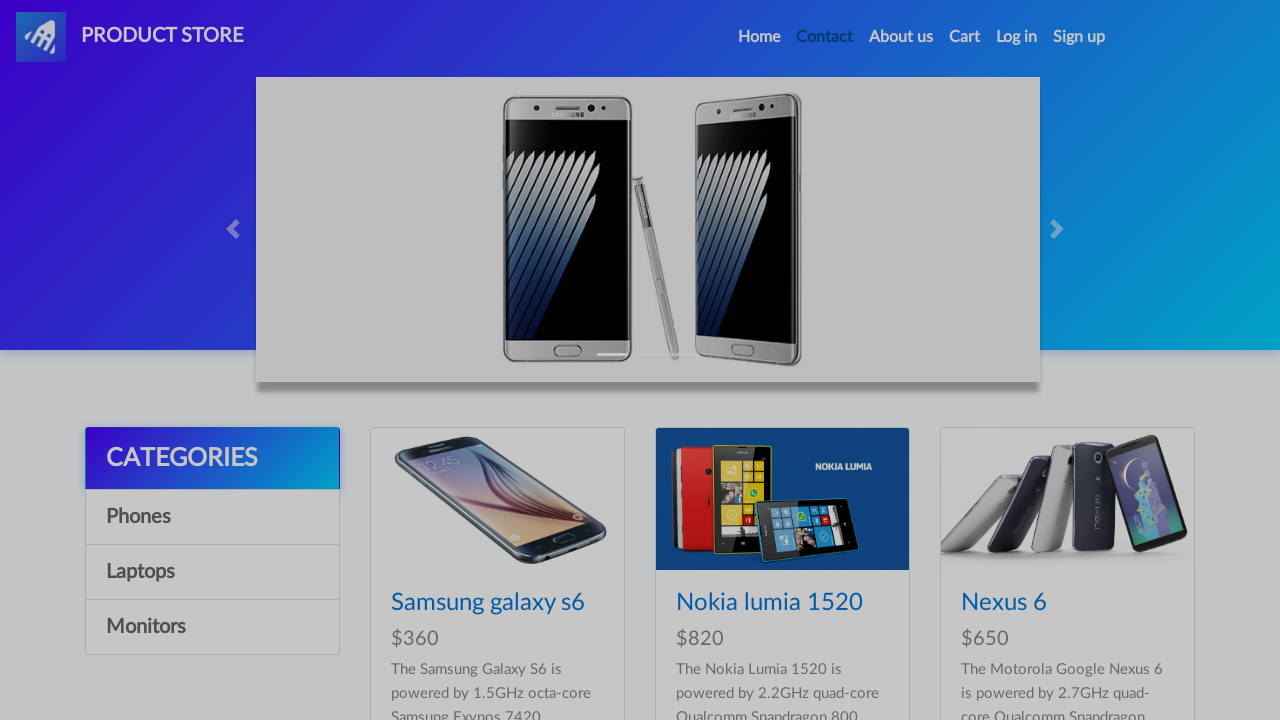

Contact modal appeared and is visible
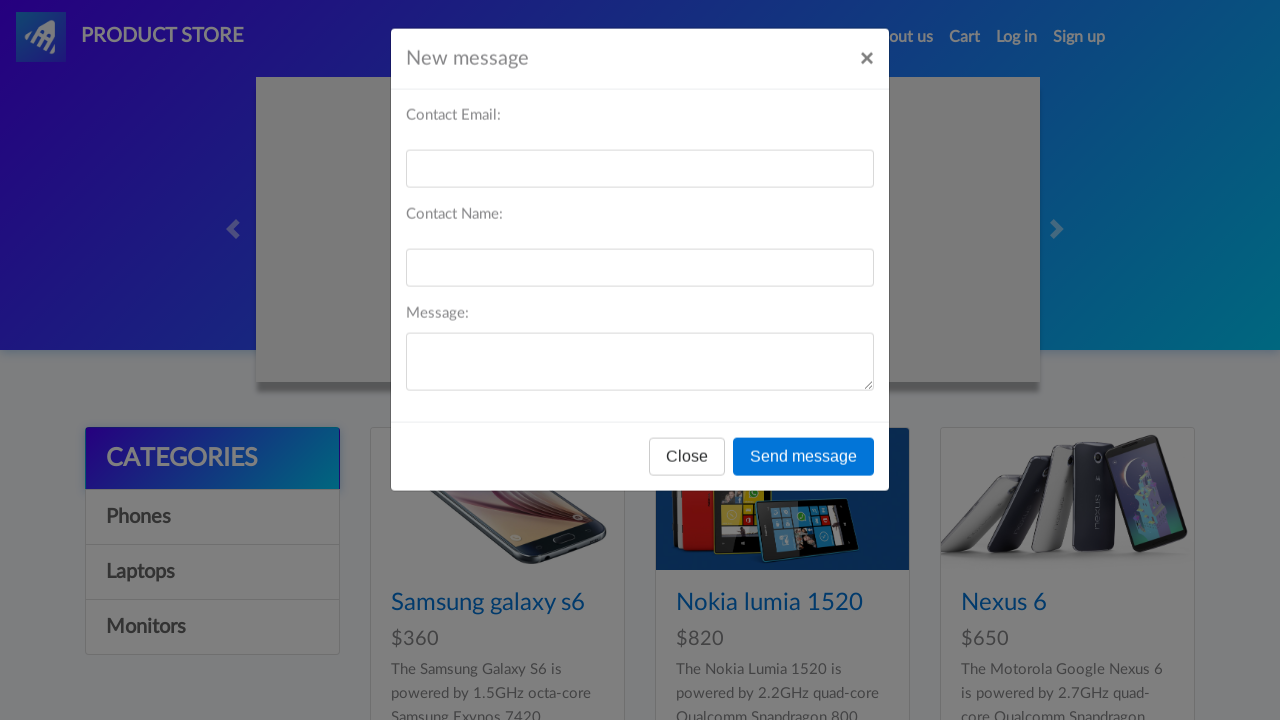

Filled contact email field with 'marksmith42@example.com' on #recipient-email
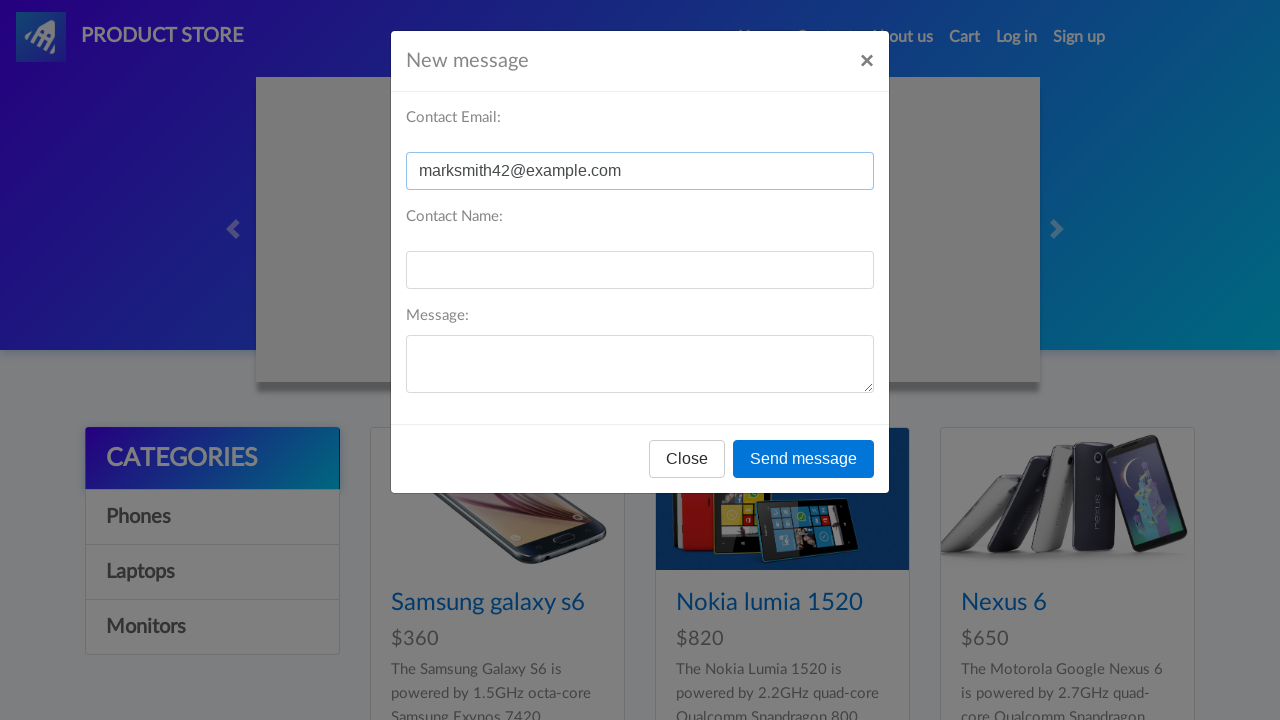

Filled contact name field with 'Mark Smith' on #recipient-name
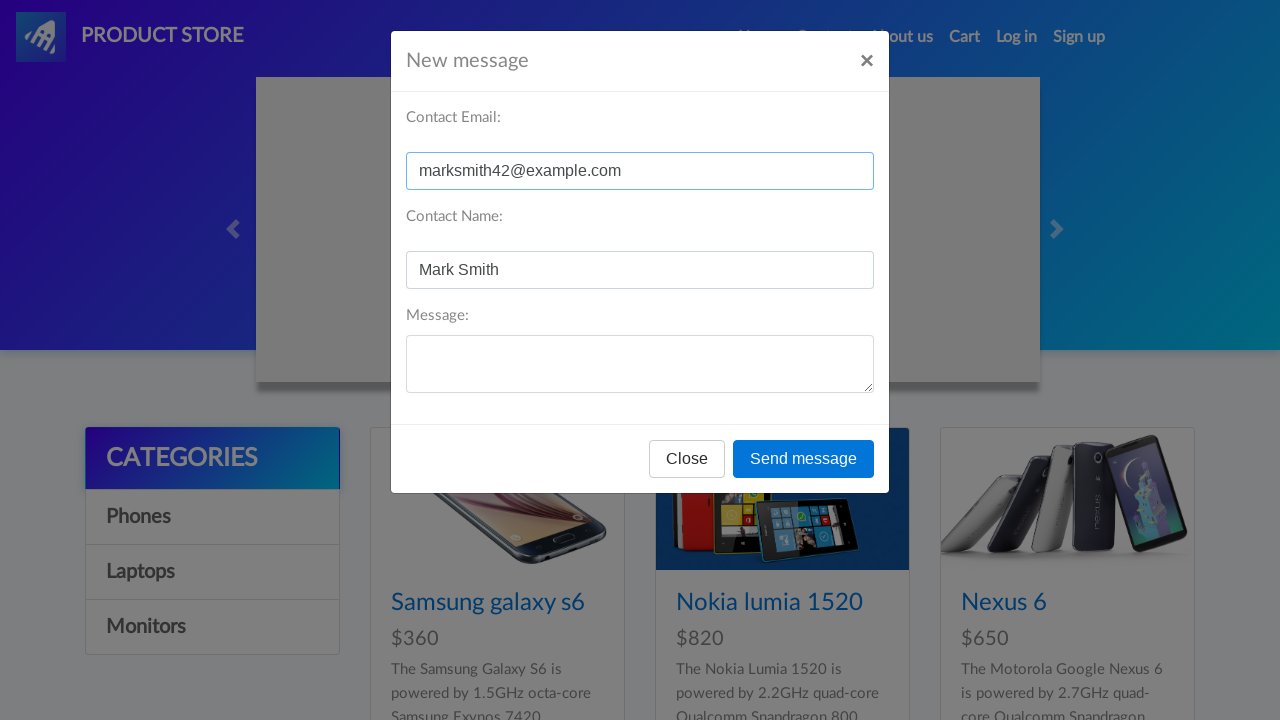

Filled message field with 'Testing the cancel functionality of the contact form.' on #message-text
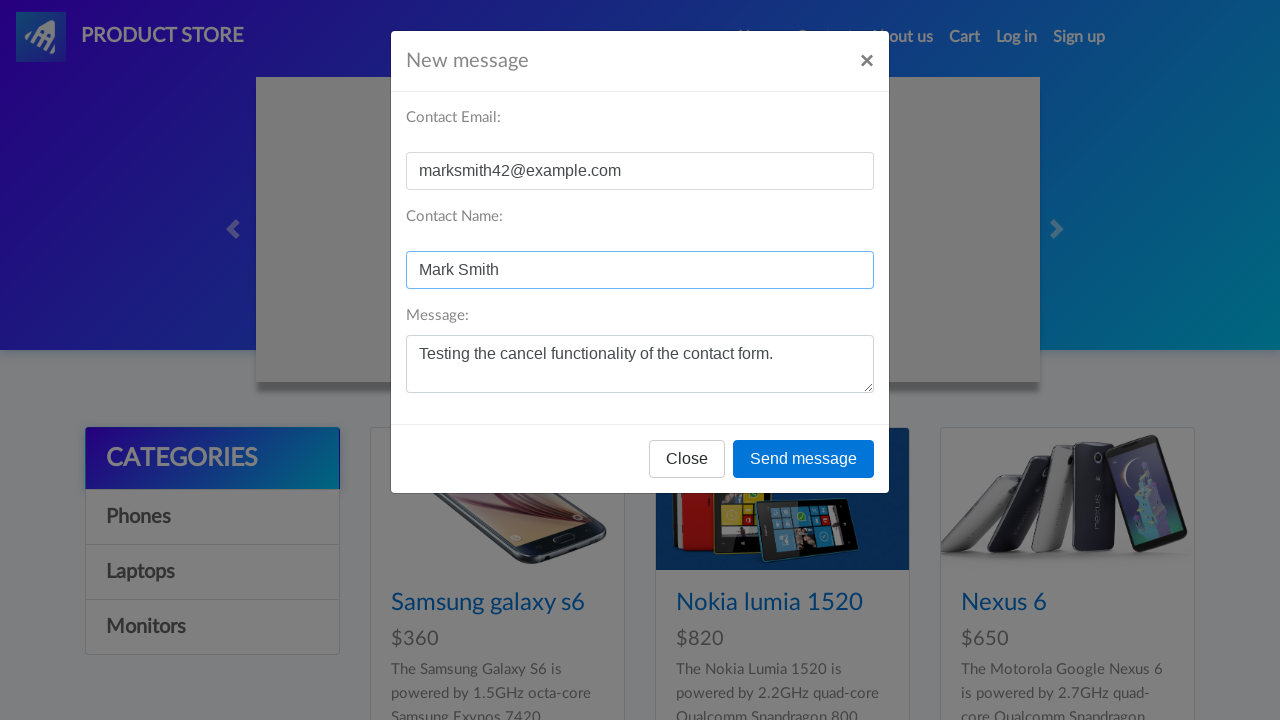

Clicked Close button to cancel the message sending and close the contact modal at (687, 459) on #exampleModal button.btn-secondary[data-dismiss='modal']
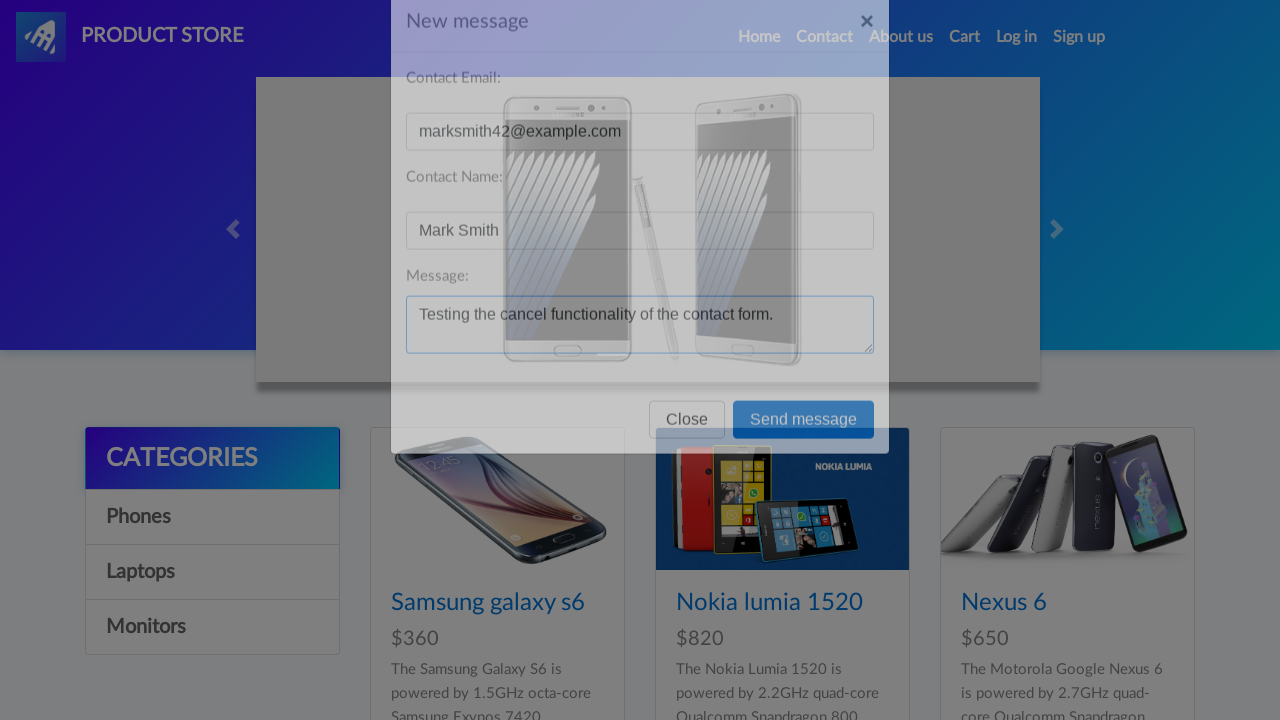

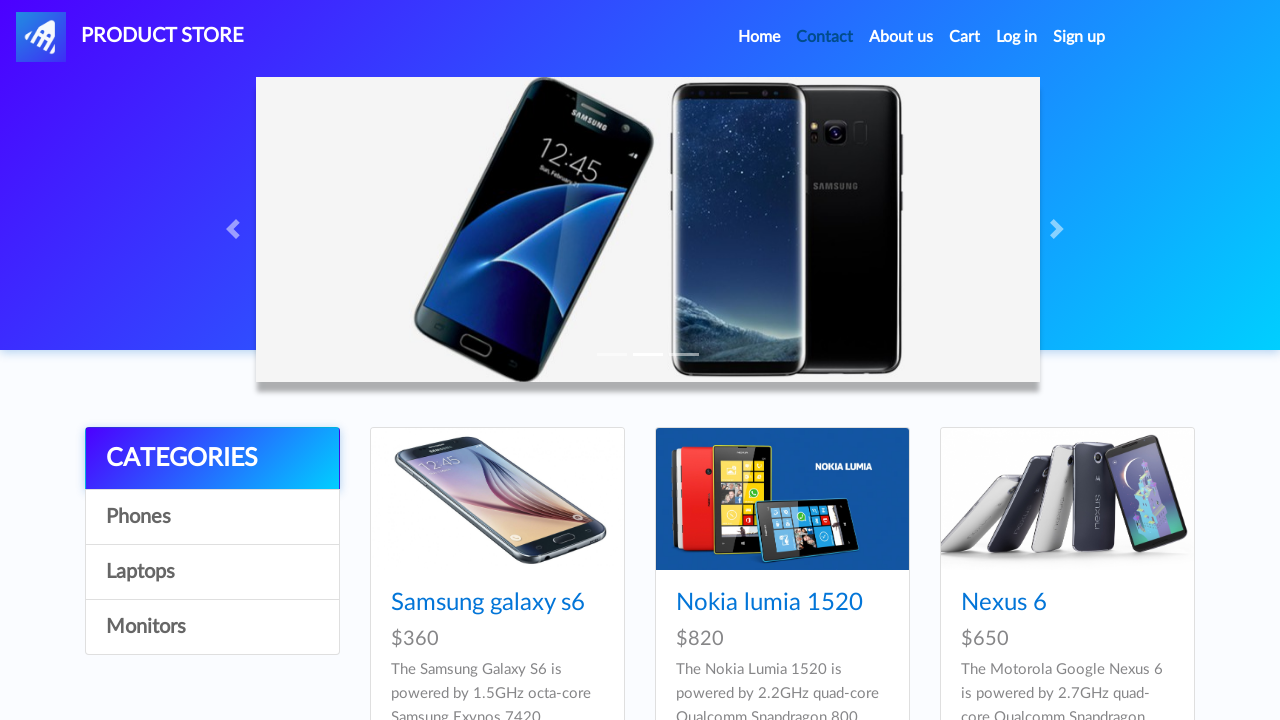